Tests checkbox functionality by checking the Green and Blue checkboxes and unchecking the Red checkbox

Starting URL: https://www.automationtesting.co.uk/dropdown.html

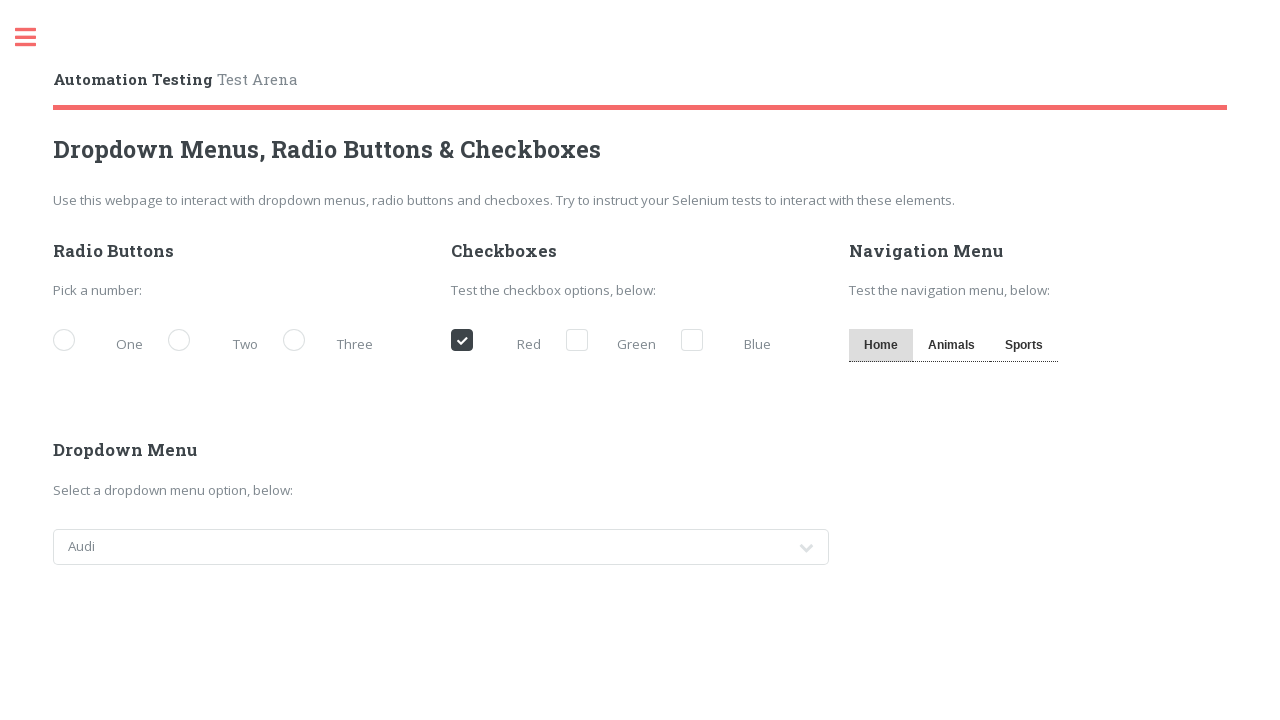

Navigated to checkbox testing page
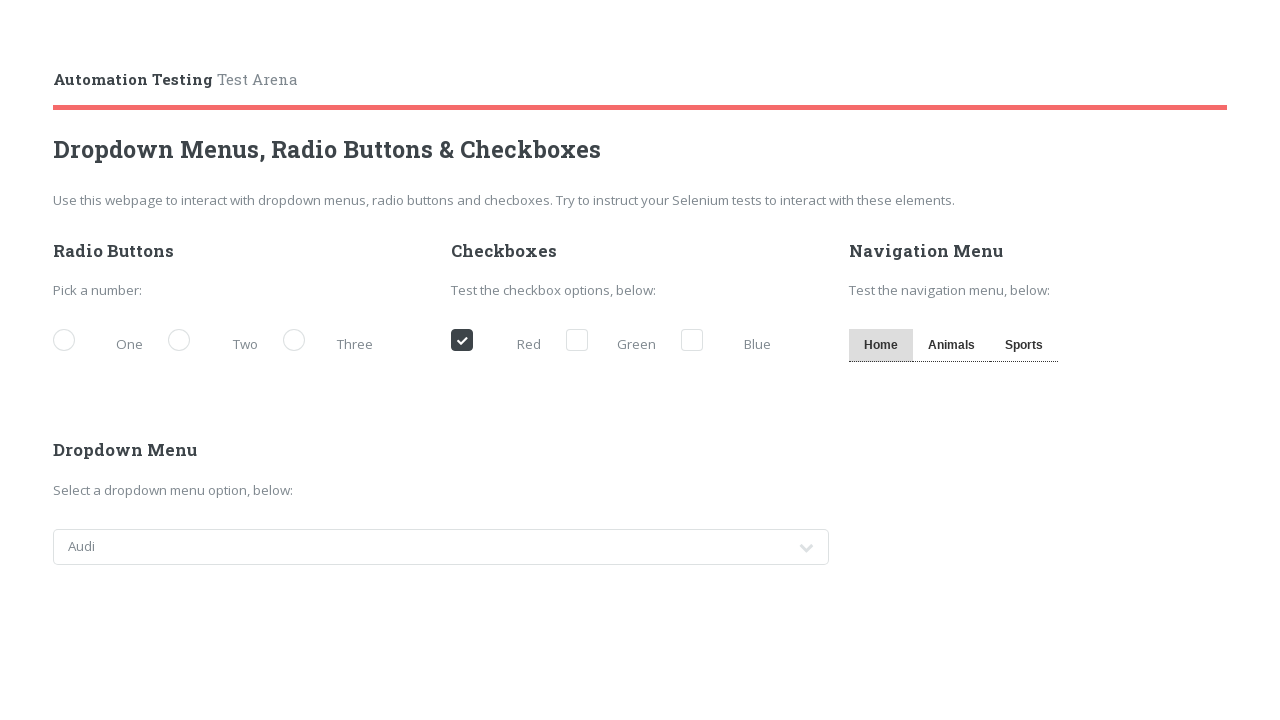

Located Green checkbox element
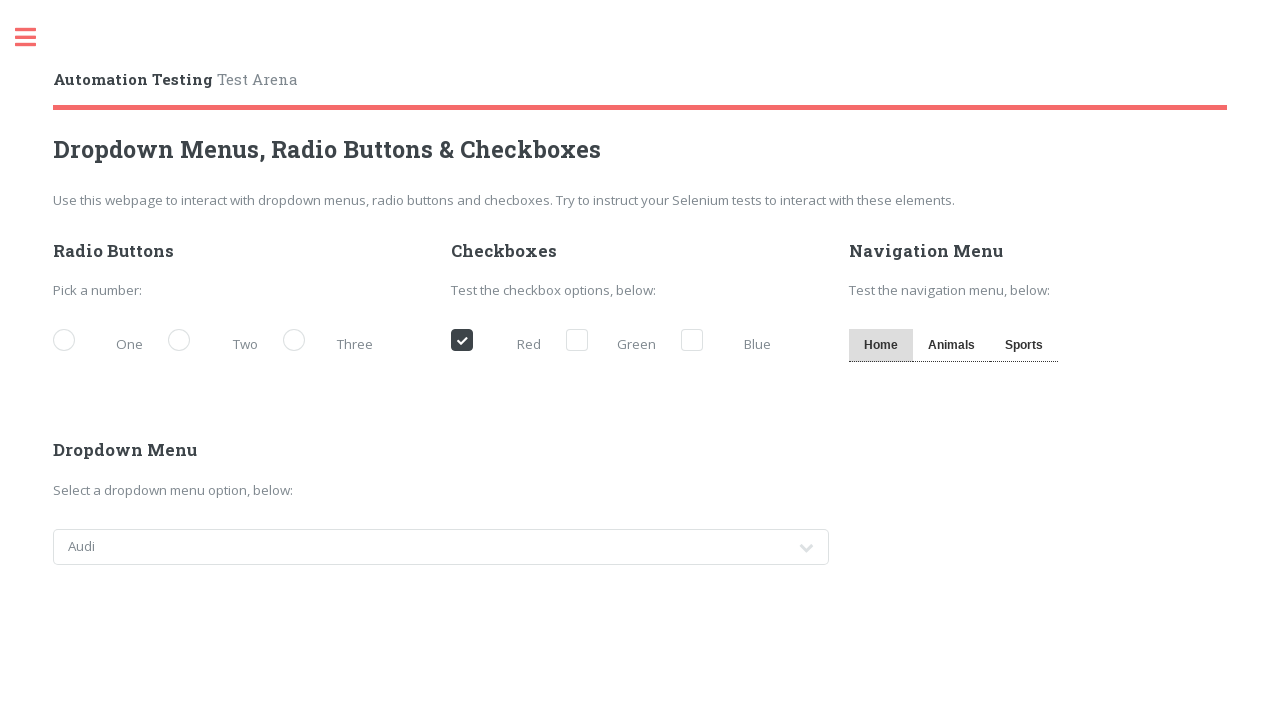

Checked the Green checkbox at (616, 342) on internal:text="Green"i
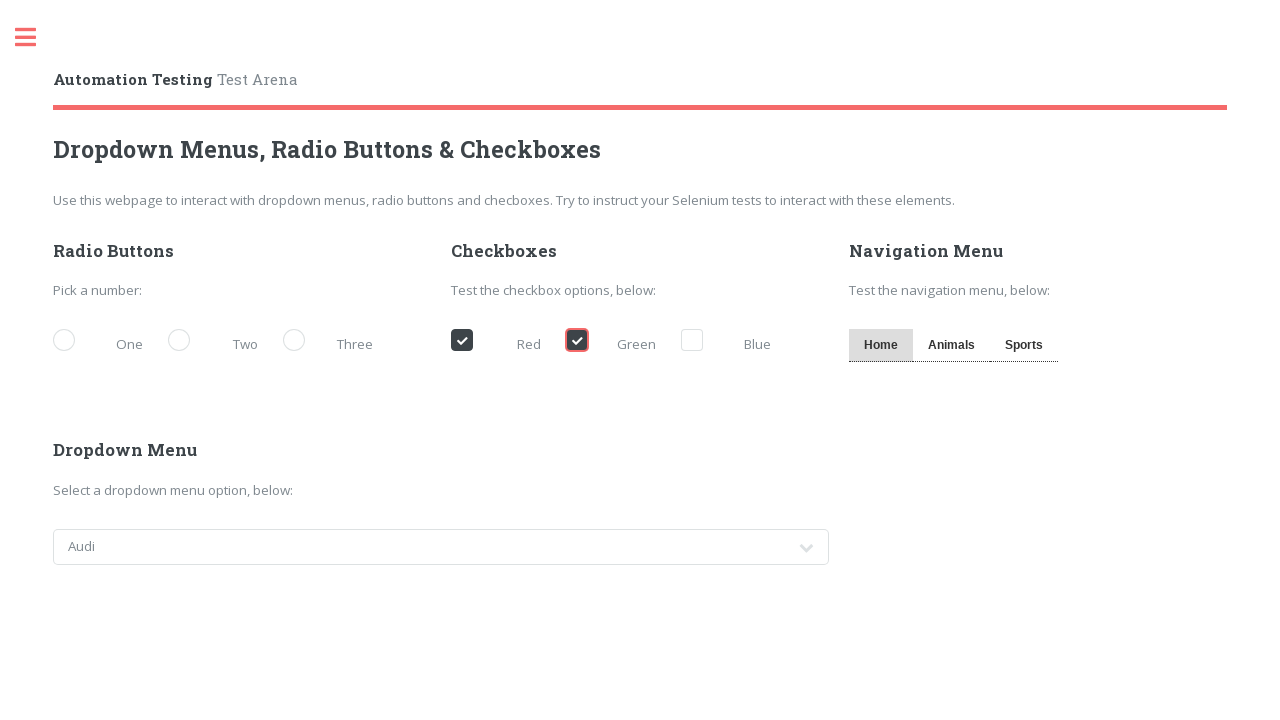

Located Blue checkbox element
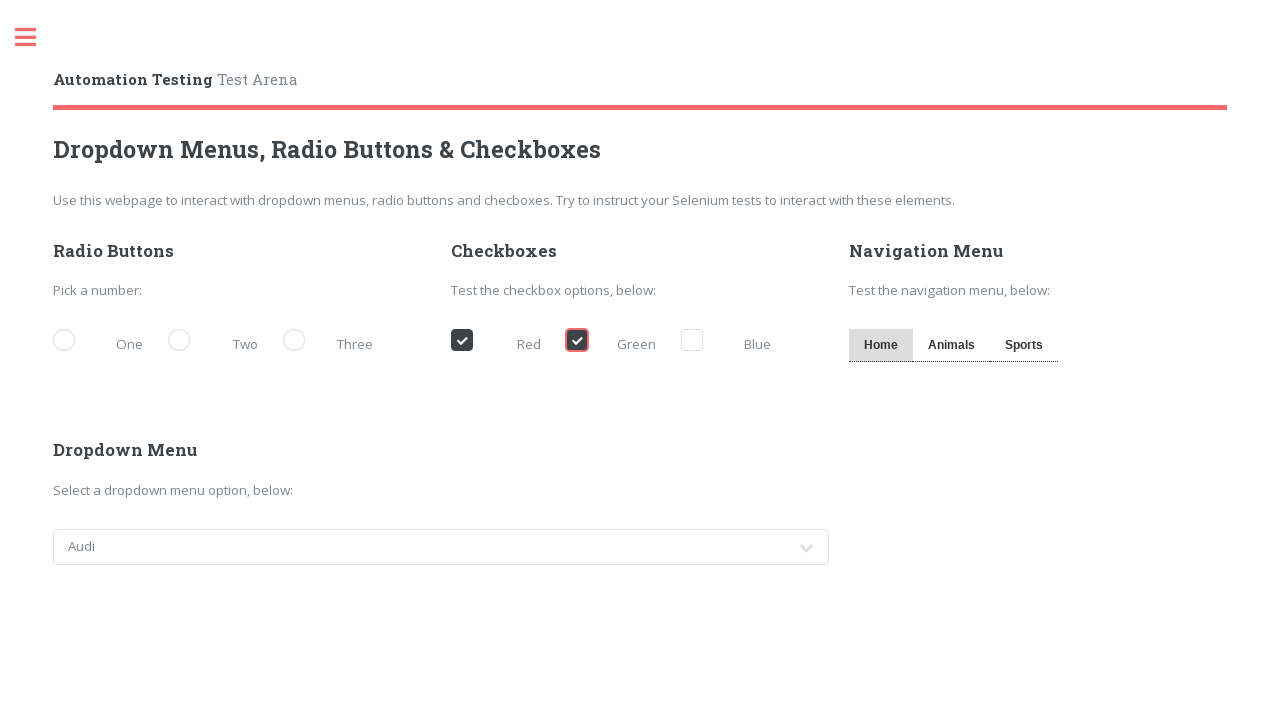

Checked the Blue checkbox at (731, 342) on internal:text="Blue"i
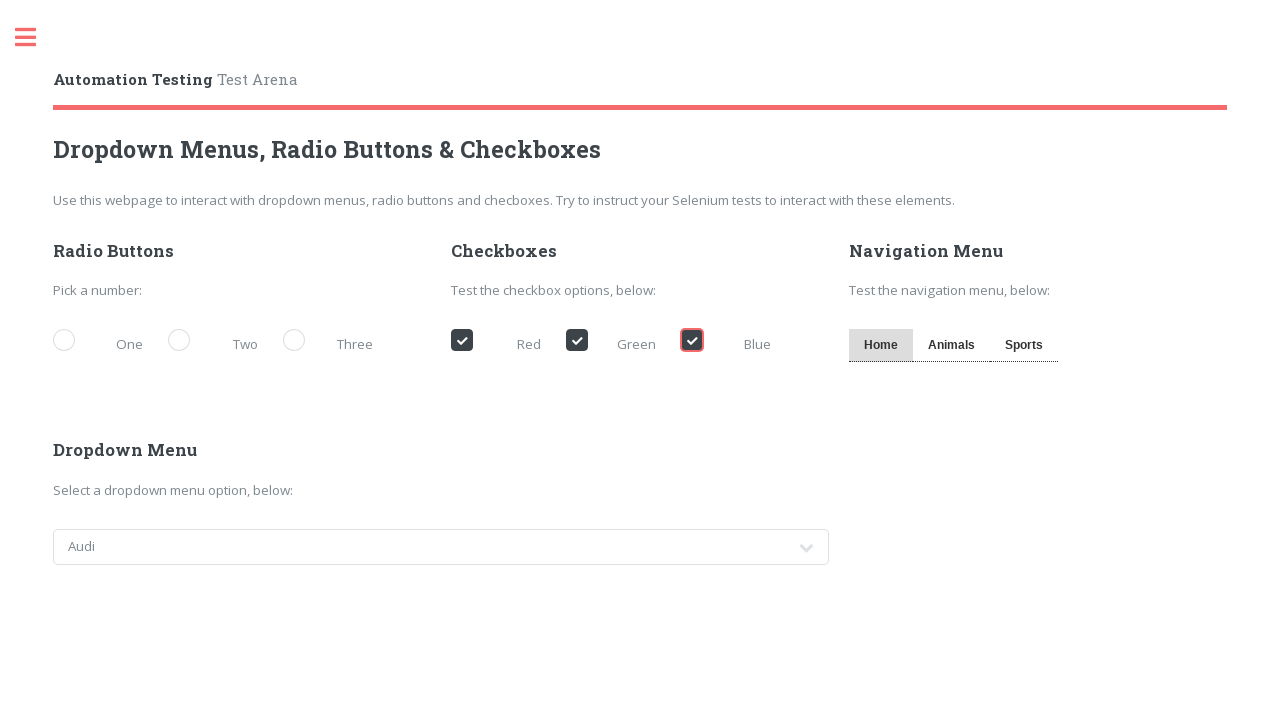

Located Red checkbox element
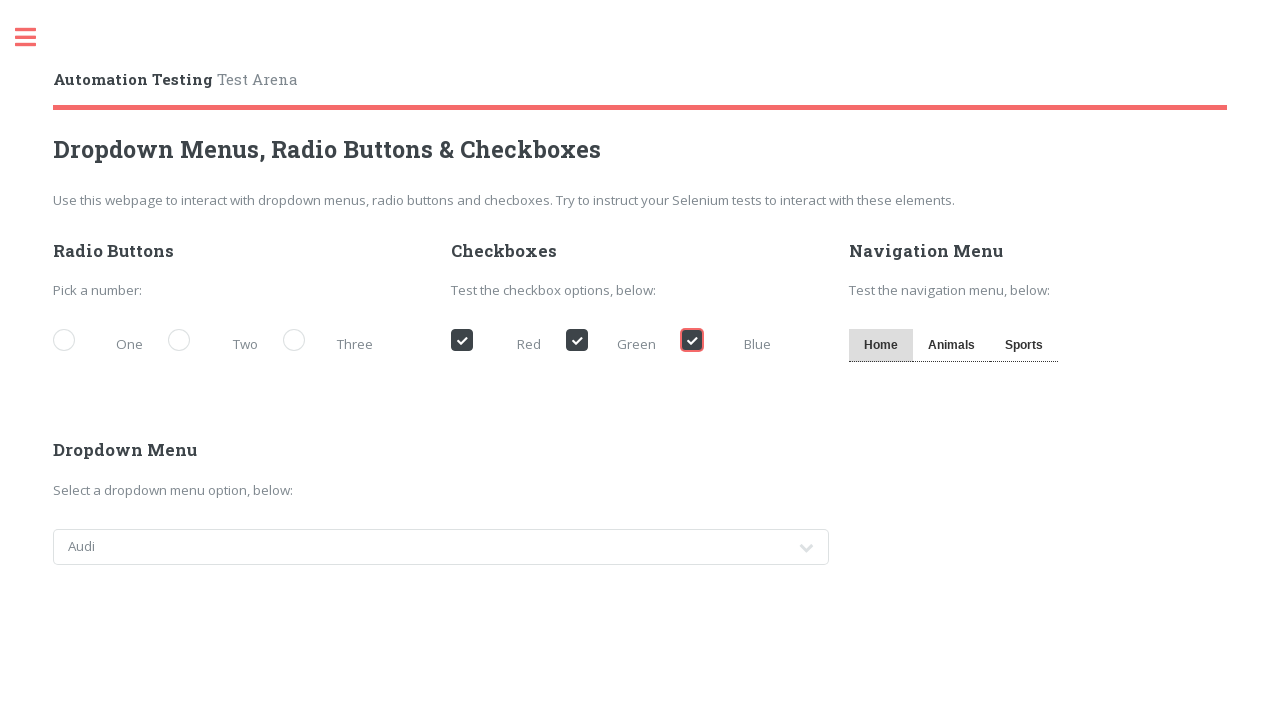

Unchecked the Red checkbox at (501, 342) on internal:text="Red"s
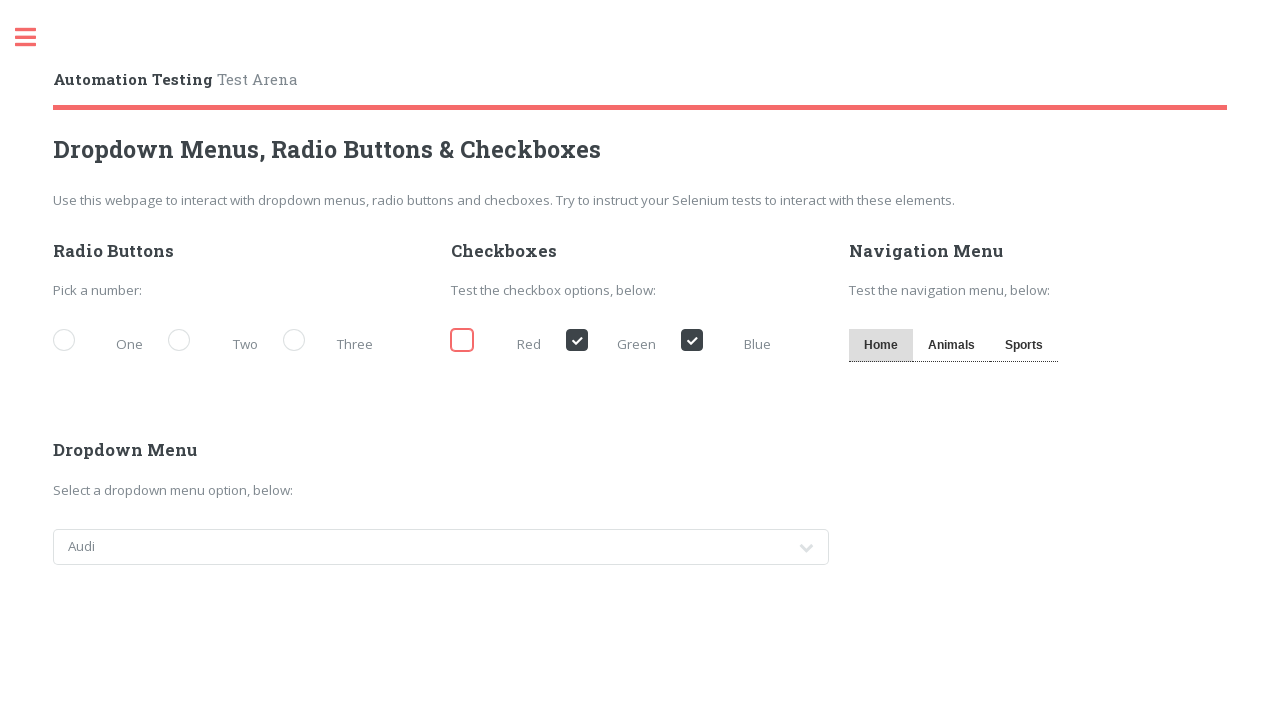

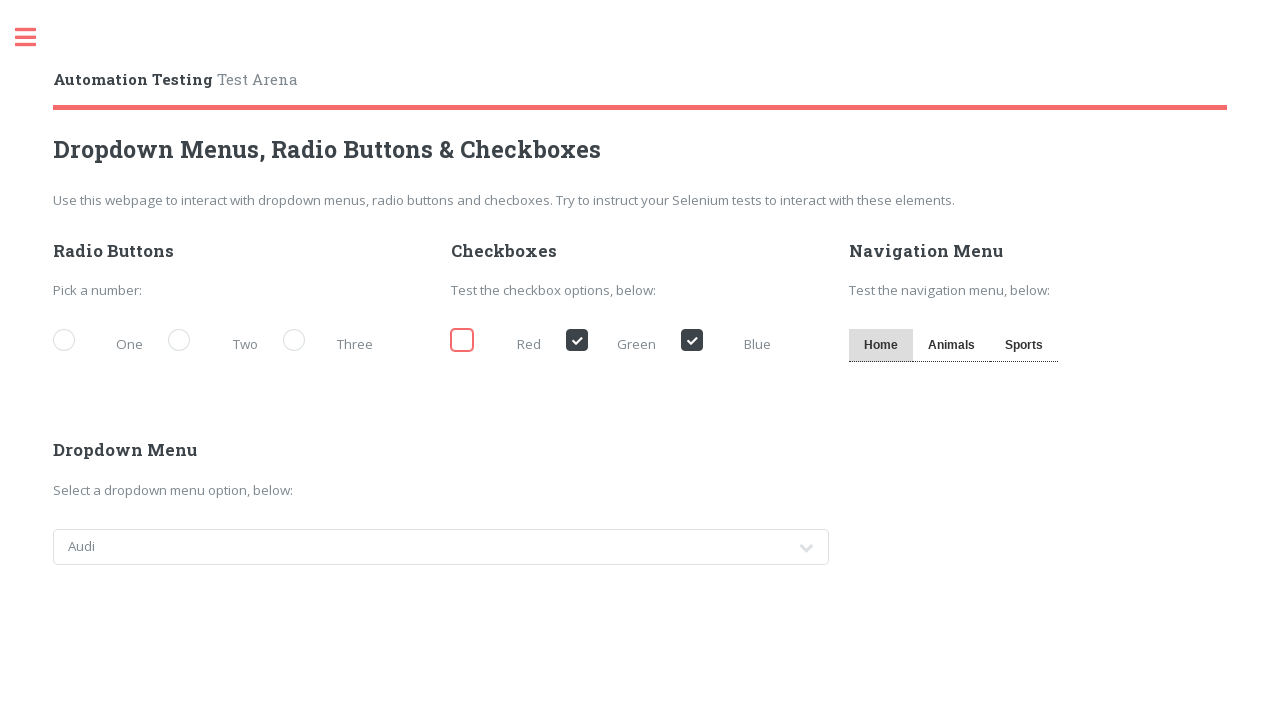